Tests the "Become A MERN Store Seller" form by filling in all required fields (name, email, phone, business brand, description) and submitting the form.

Starting URL: https://shopdemo-alex-hot.koyeb.app/sell

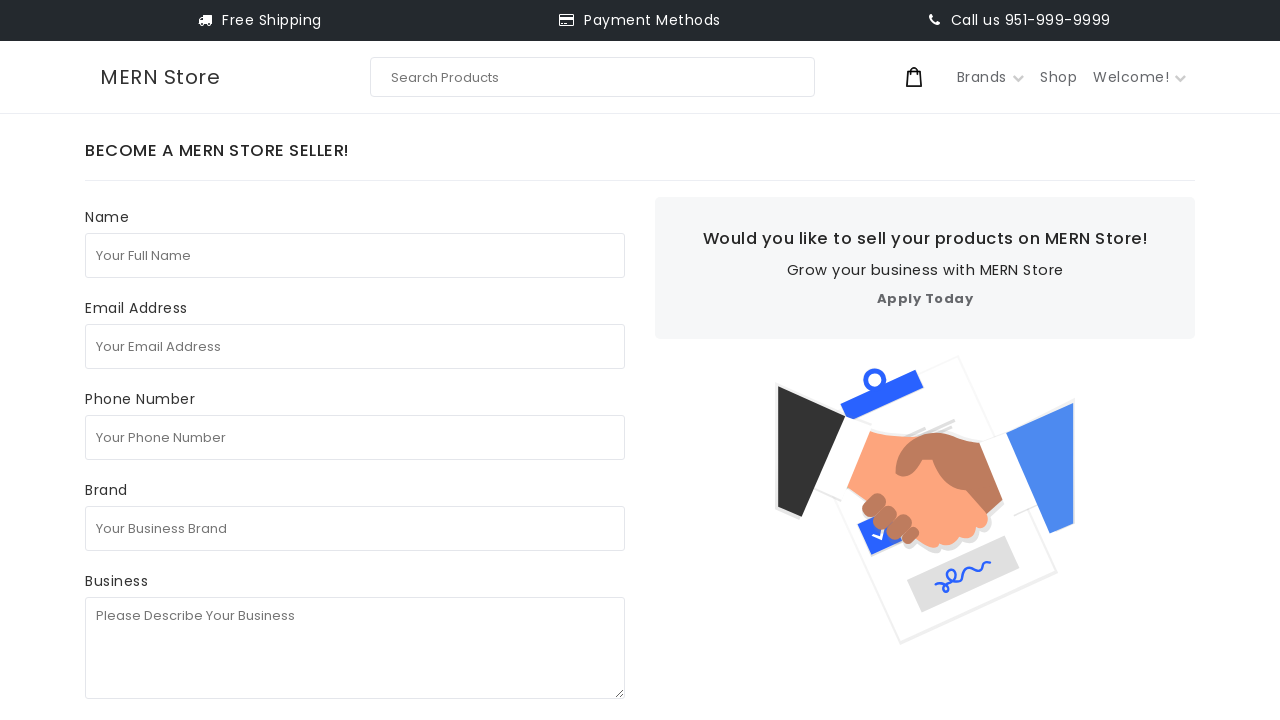

Filled in full name field with 'test seller' on internal:attr=[placeholder="Your Full Name"i]
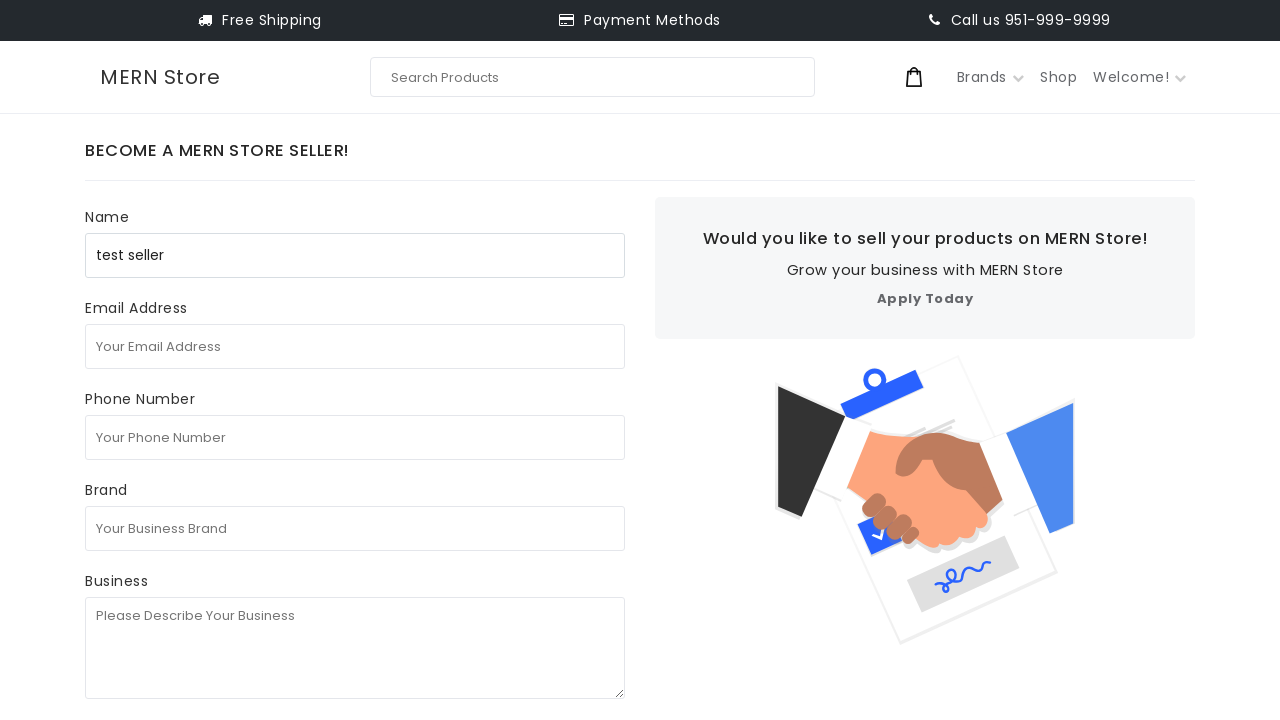

Filled in email address field with 'seller_test_7294@gmail.com' on internal:attr=[placeholder="Your Email Address"i]
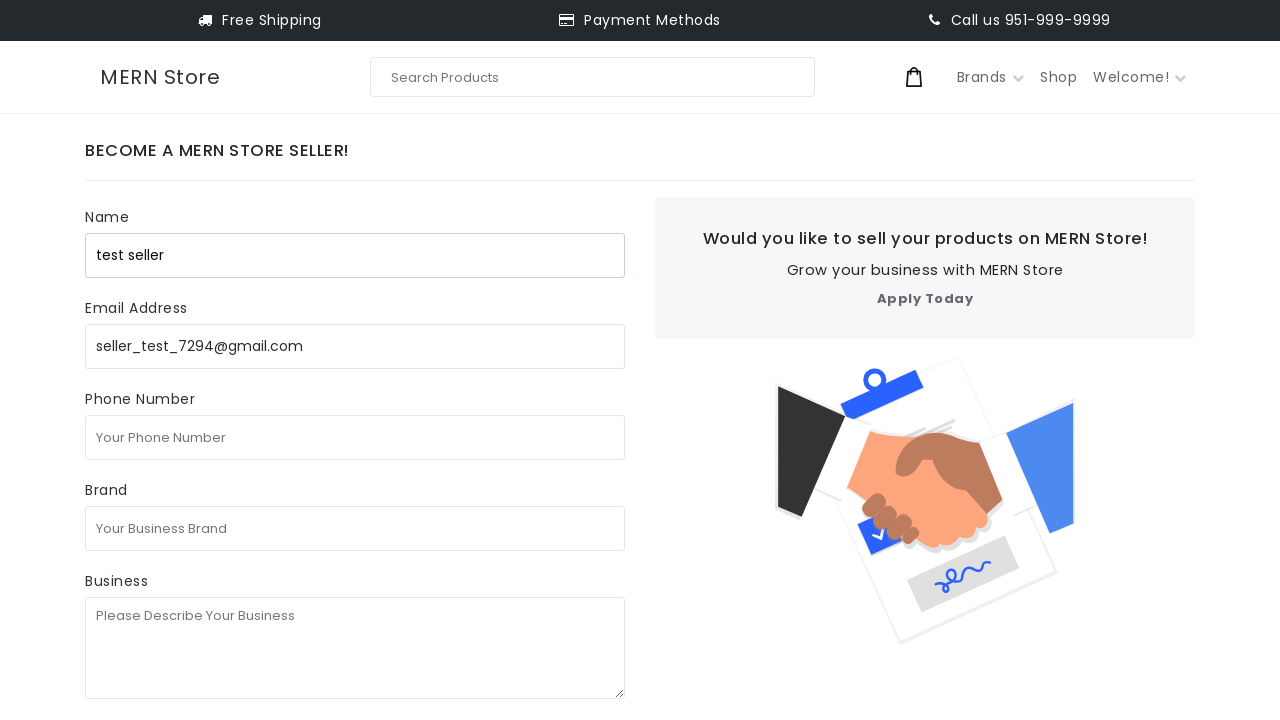

Filled in phone number field with '1231231231' on internal:attr=[placeholder="Your Phone Number"i]
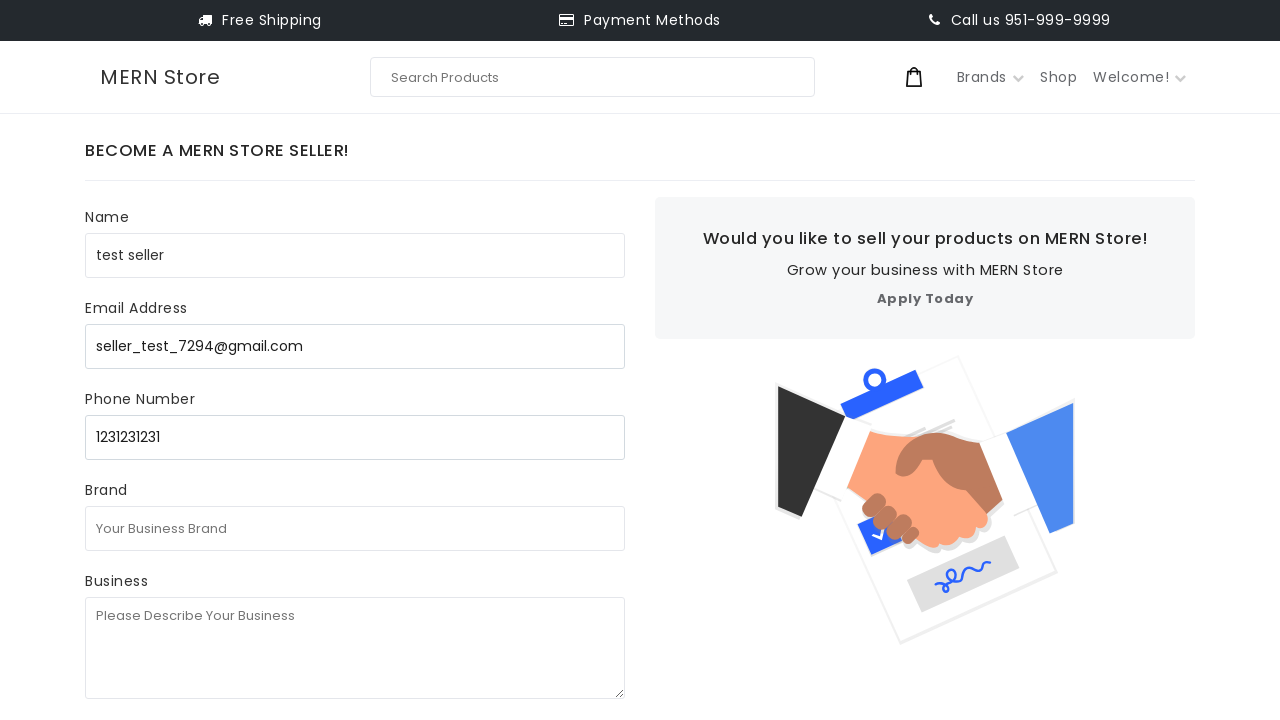

Filled in business brand field with 'test business' on internal:attr=[placeholder="Your Business Brand"i]
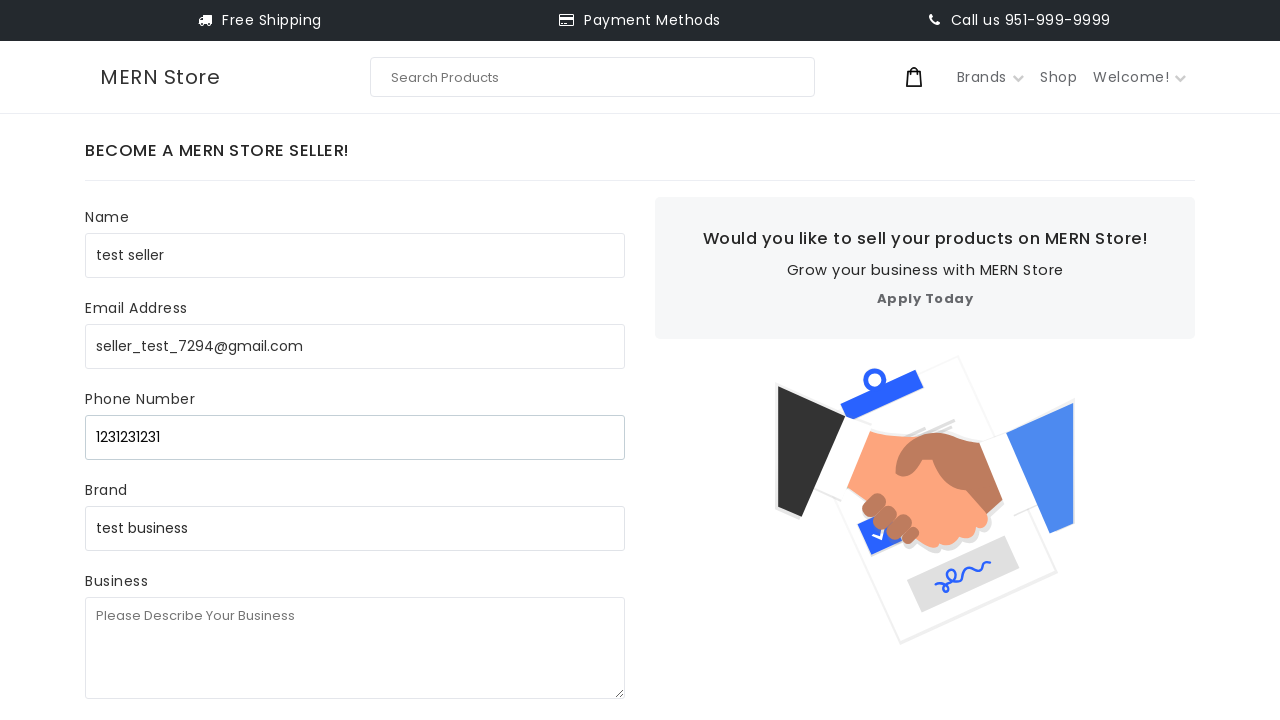

Filled in business description field with 'test test testc' on internal:attr=[placeholder="Please Describe Your Business"i]
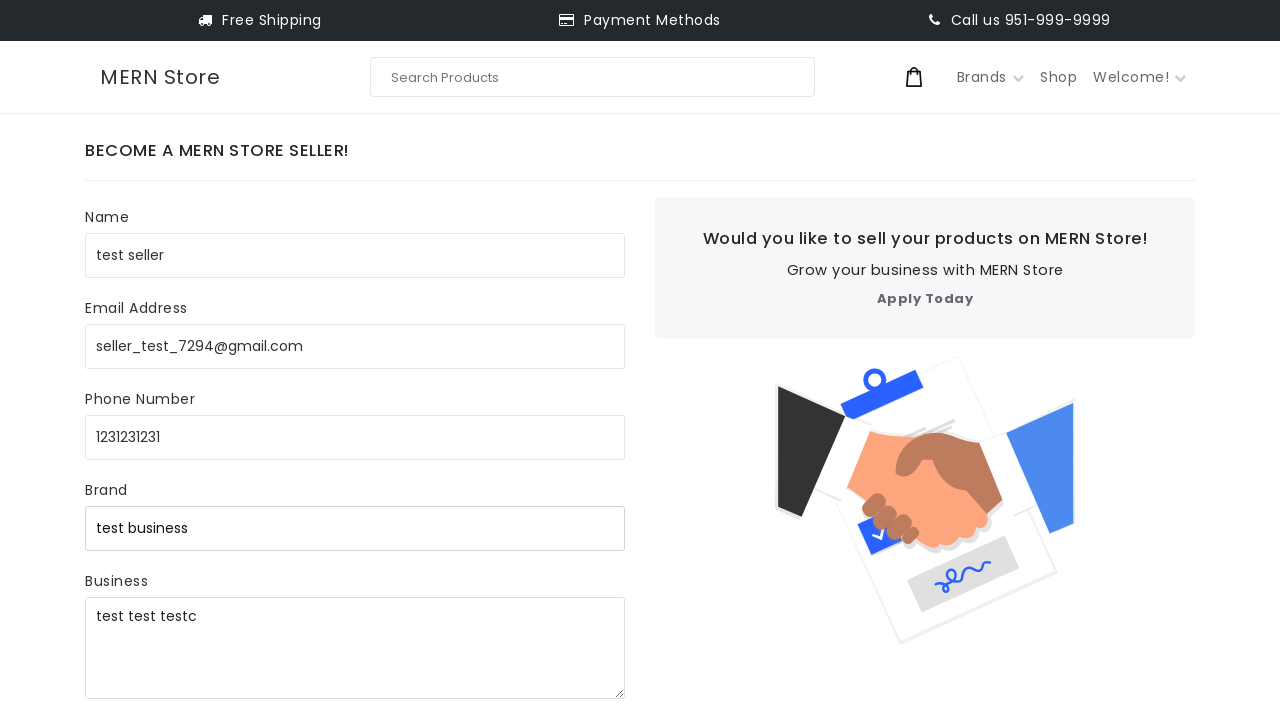

Clicked Submit button to submit the 'Become A MERN Store Seller' form at (152, 382) on internal:role=button[name="Submit"i]
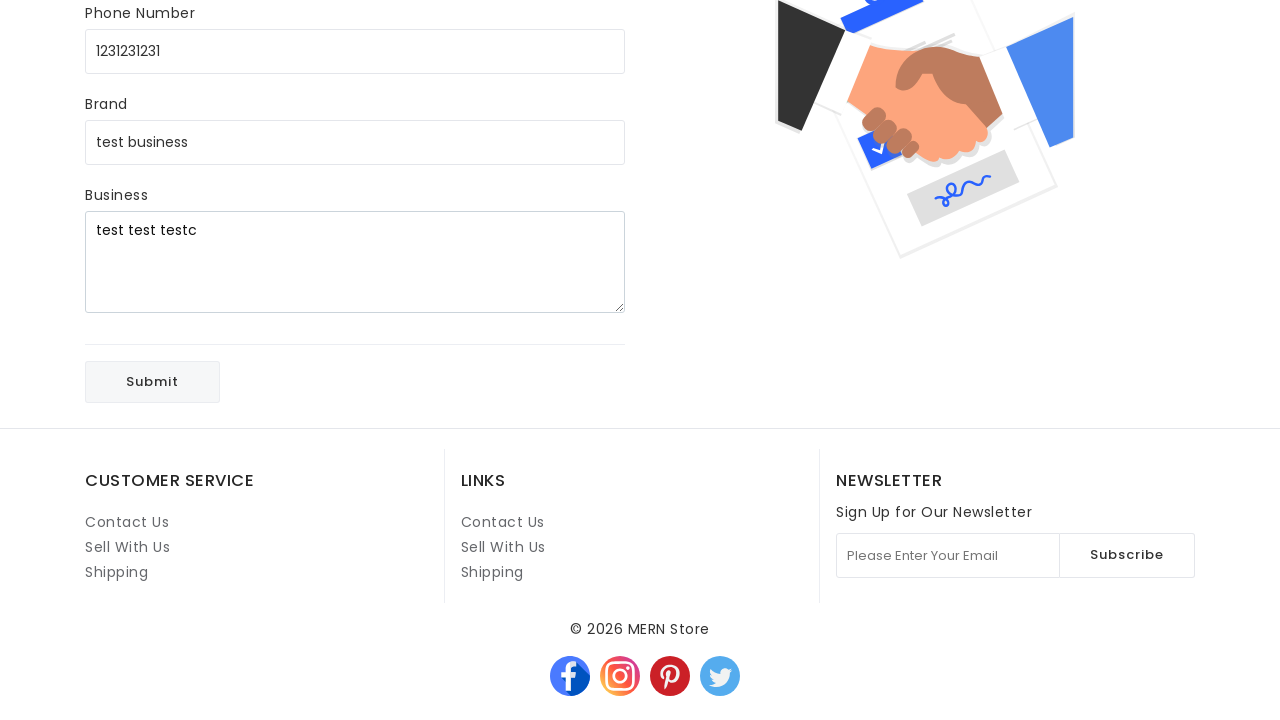

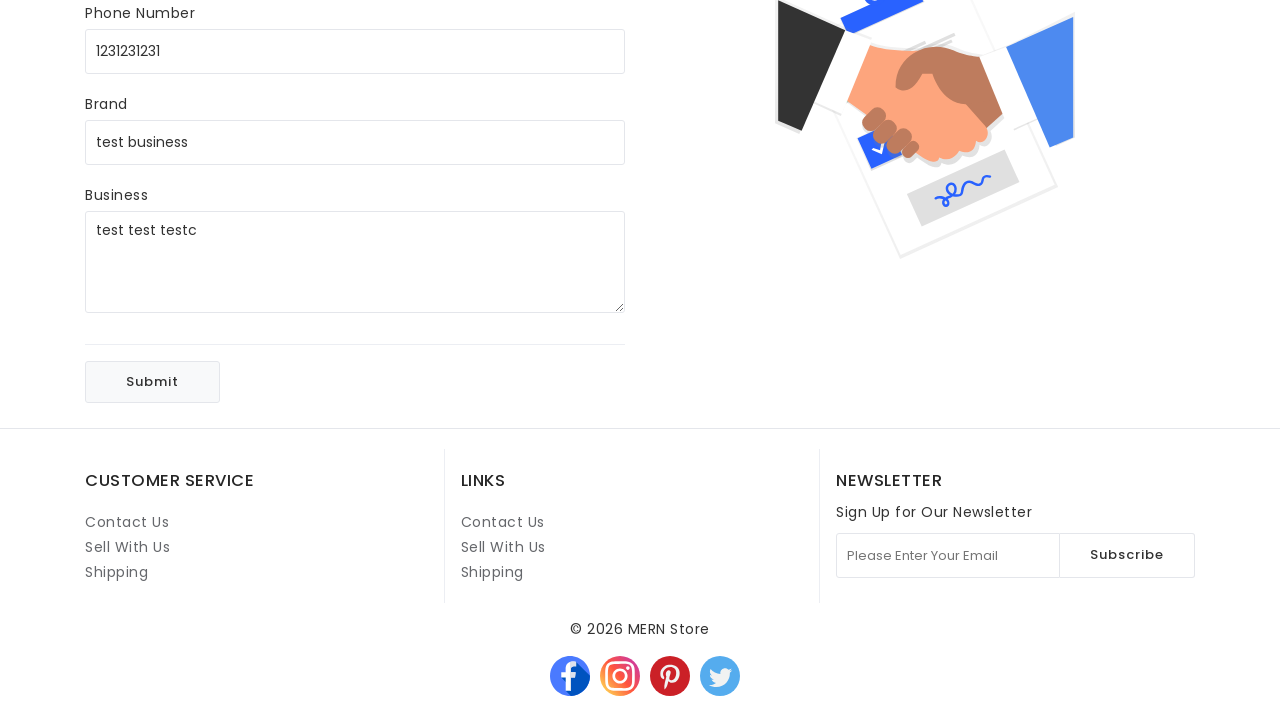